Navigates to the eTrain trains page and performs a click on the page body element

Starting URL: https://etrain.info/trains

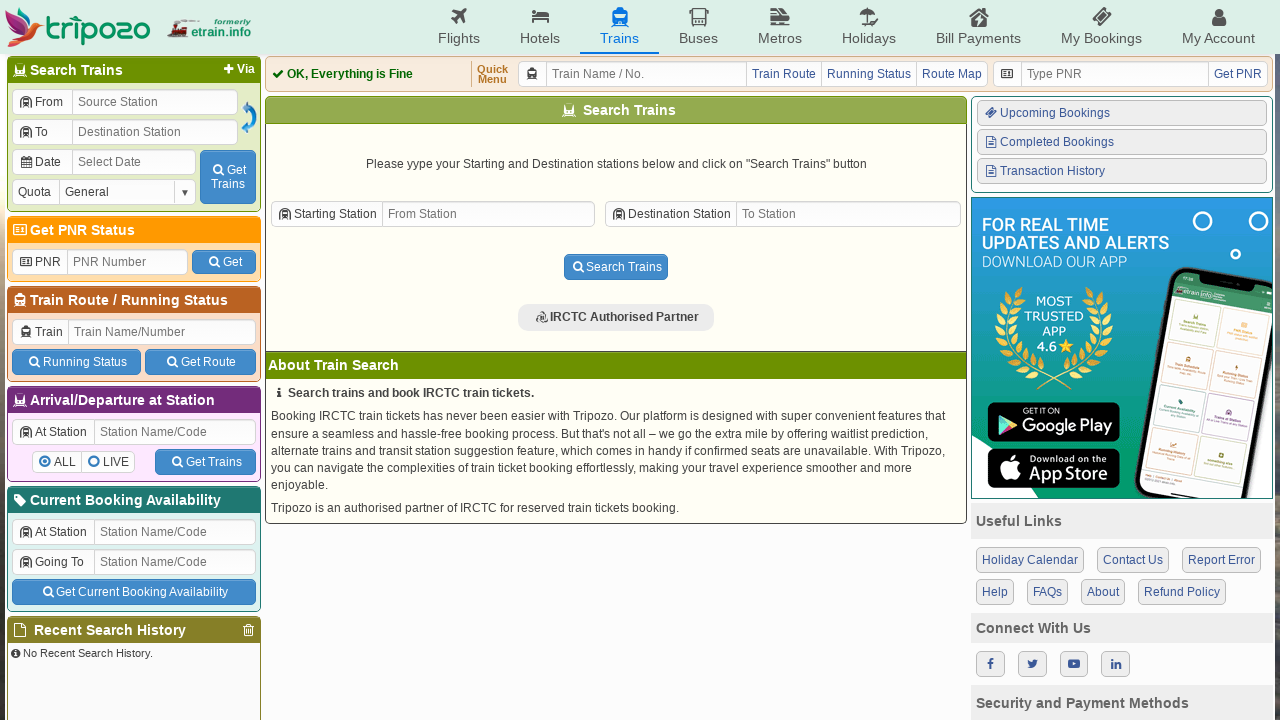

Navigated to eTrain trains page at https://etrain.info/trains
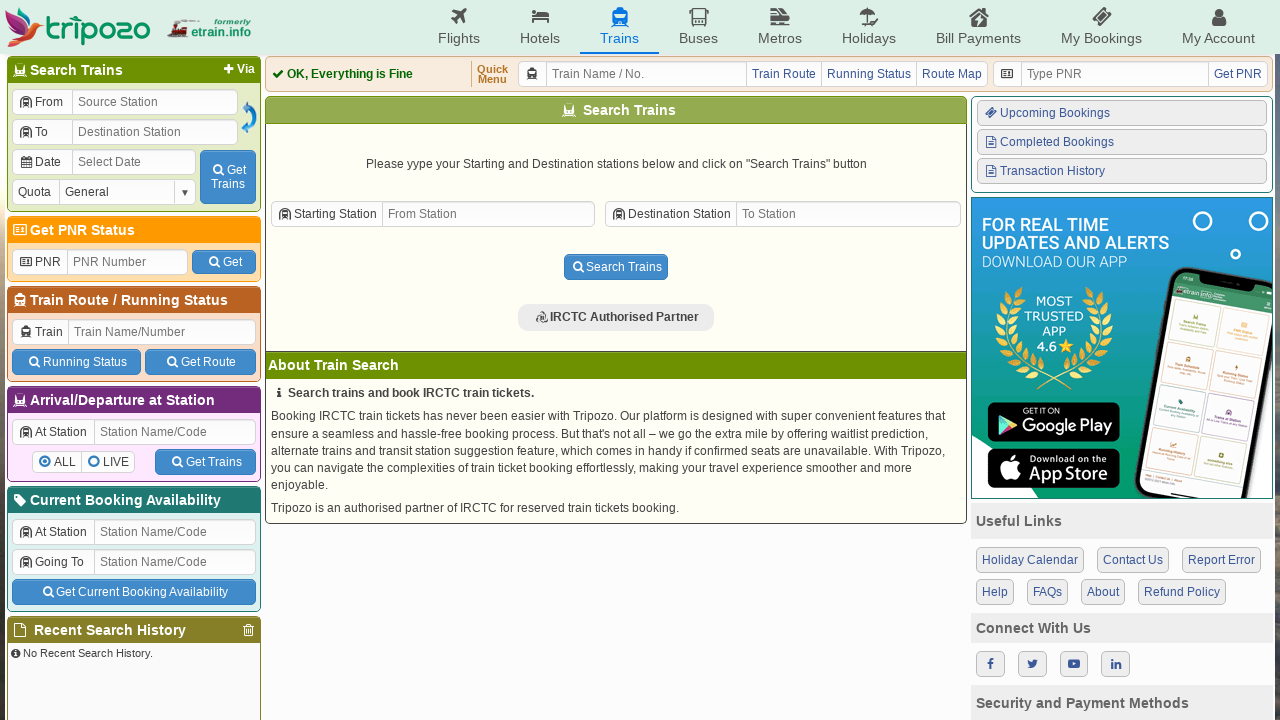

Clicked on page body element at (640, 360) on body
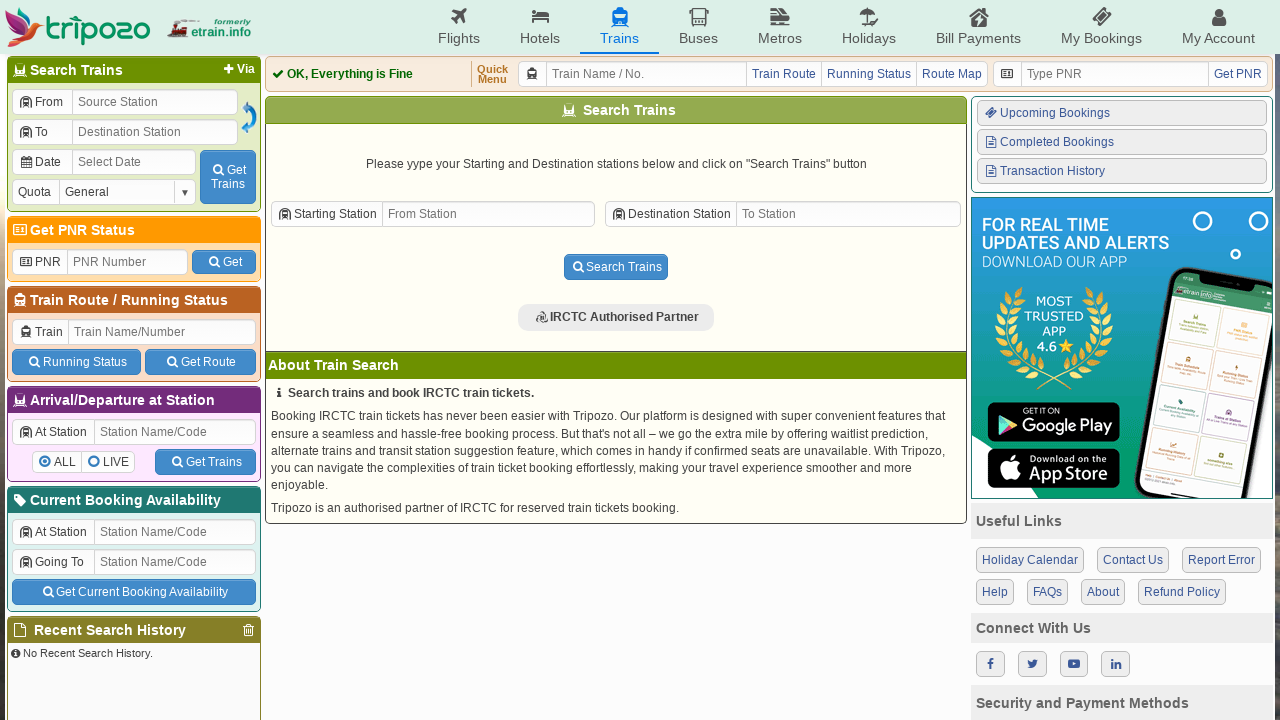

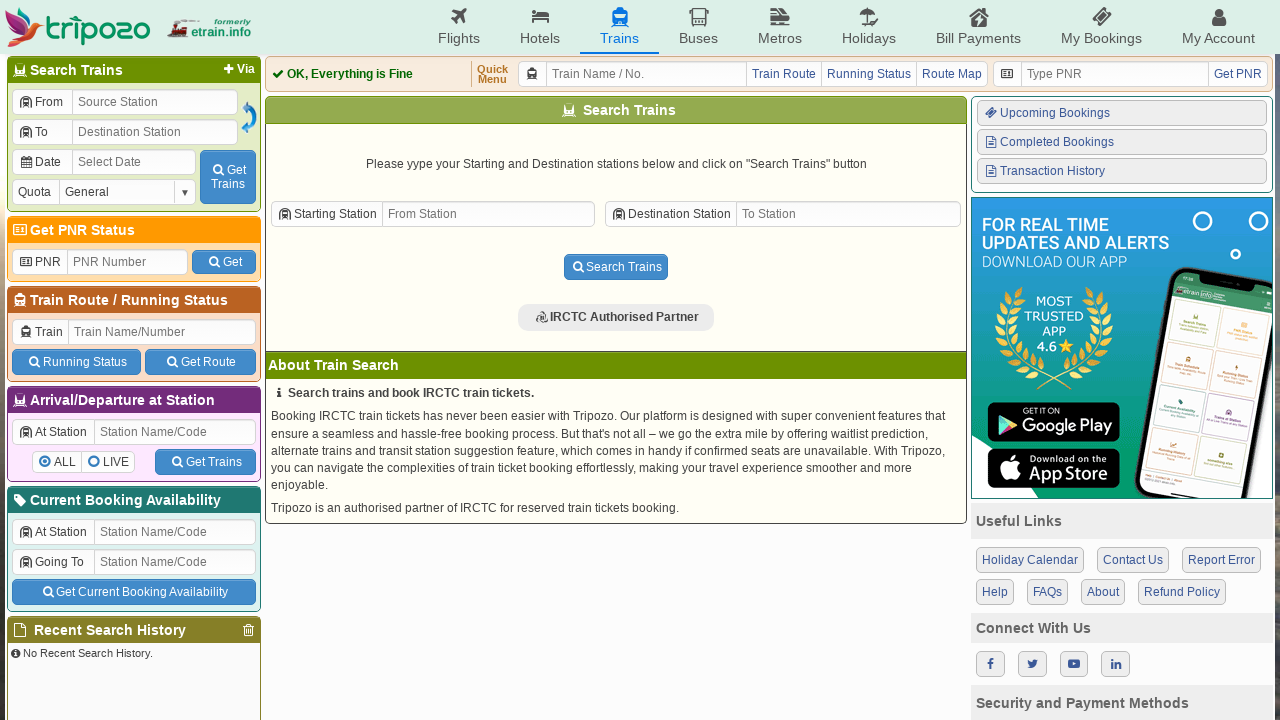